Tests that edits are cancelled when pressing Escape key

Starting URL: https://demo.playwright.dev/todomvc

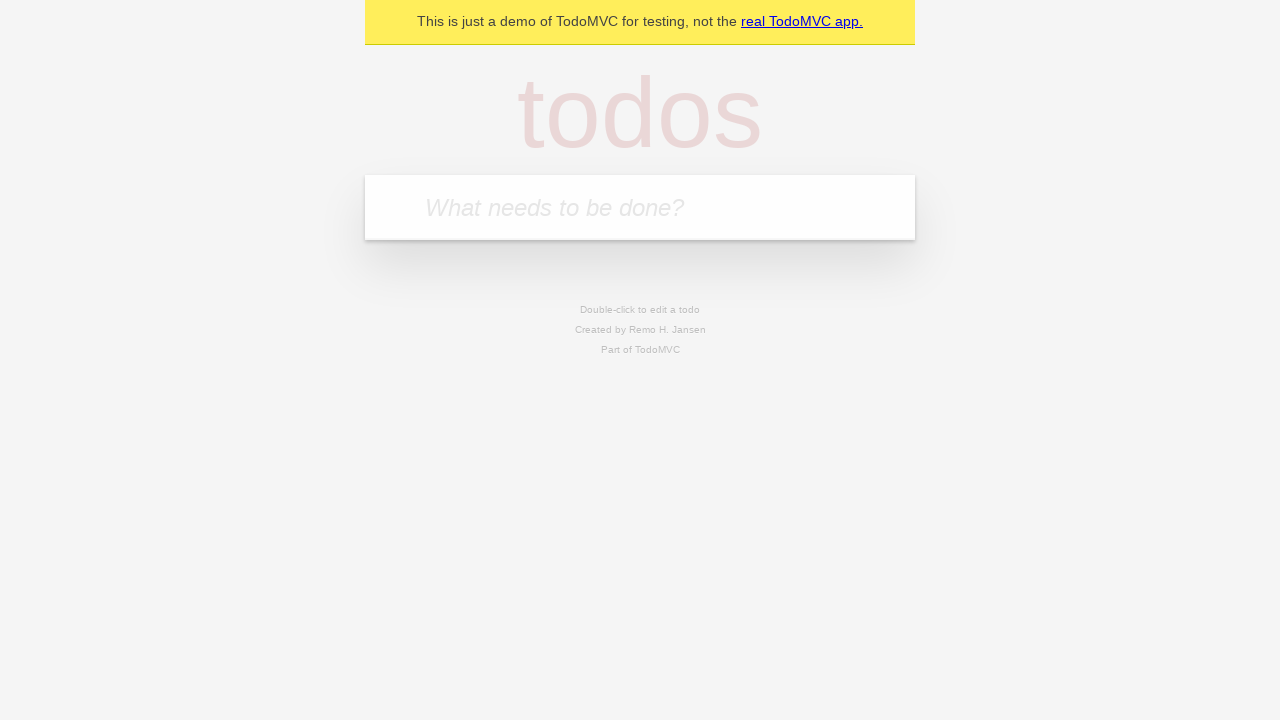

Filled new todo field with 'buy some cheese' on internal:attr=[placeholder="What needs to be done?"i]
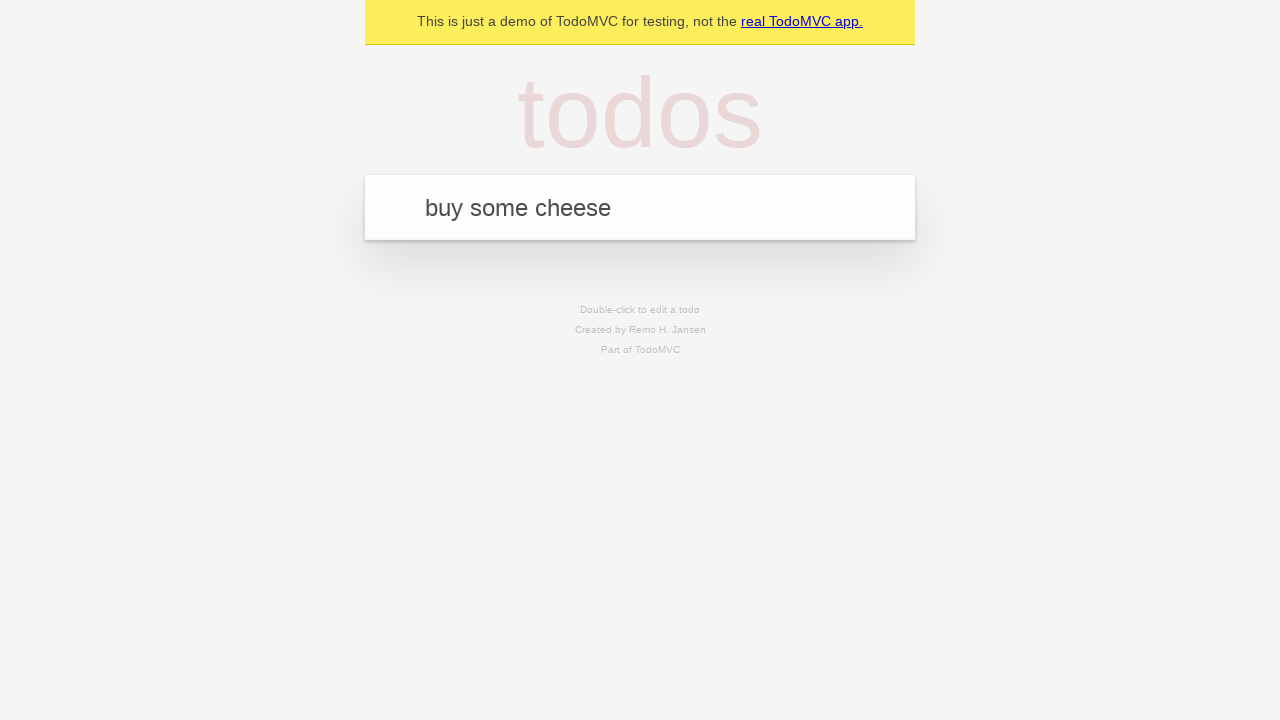

Pressed Enter to create todo 'buy some cheese' on internal:attr=[placeholder="What needs to be done?"i]
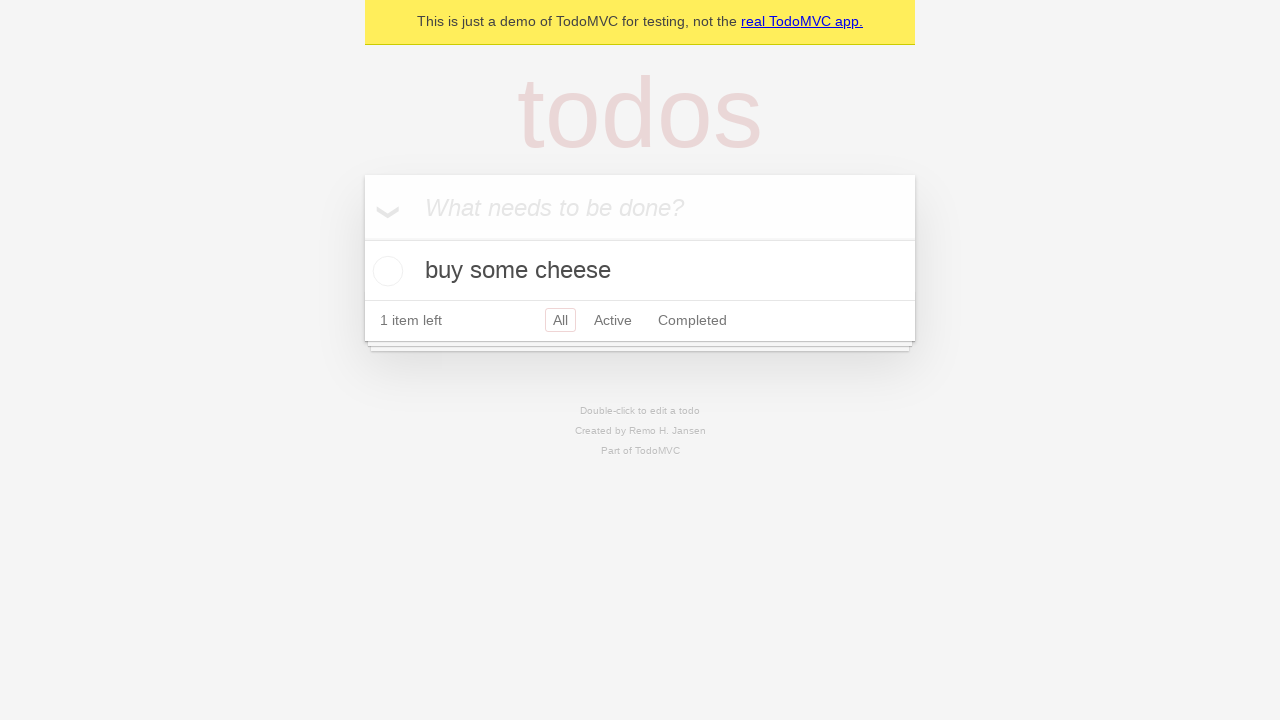

Filled new todo field with 'feed the cat' on internal:attr=[placeholder="What needs to be done?"i]
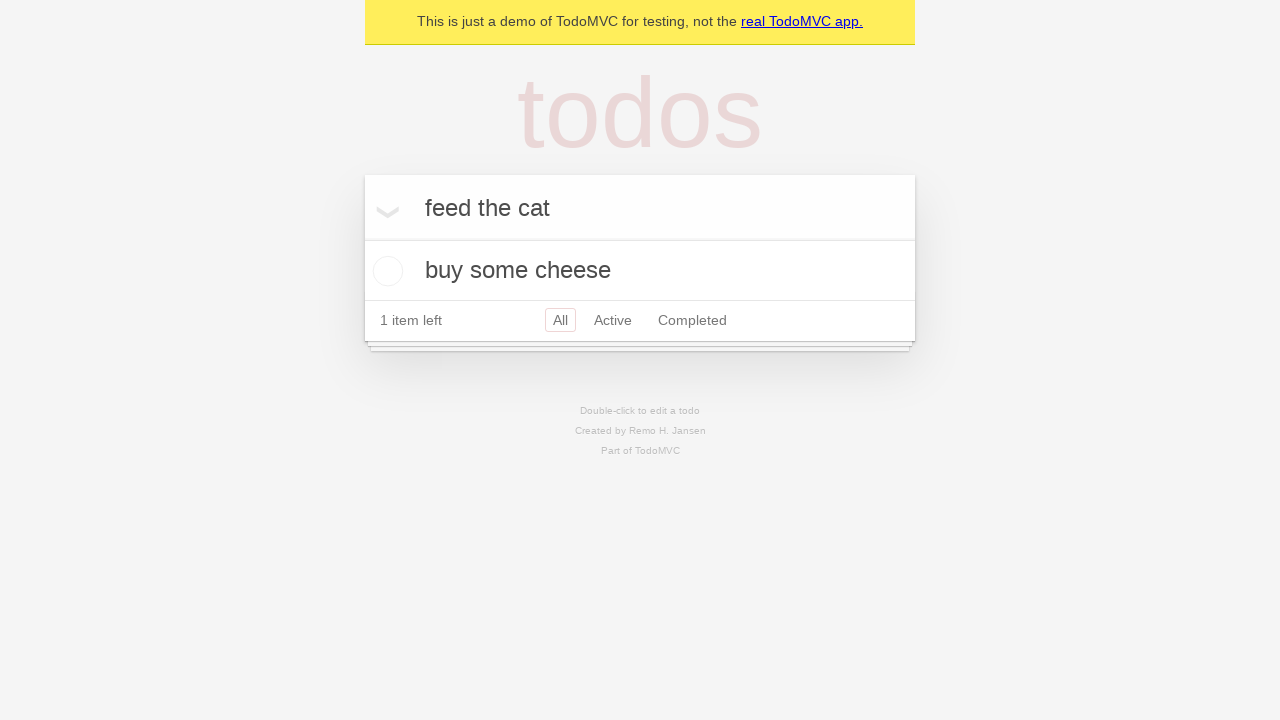

Pressed Enter to create todo 'feed the cat' on internal:attr=[placeholder="What needs to be done?"i]
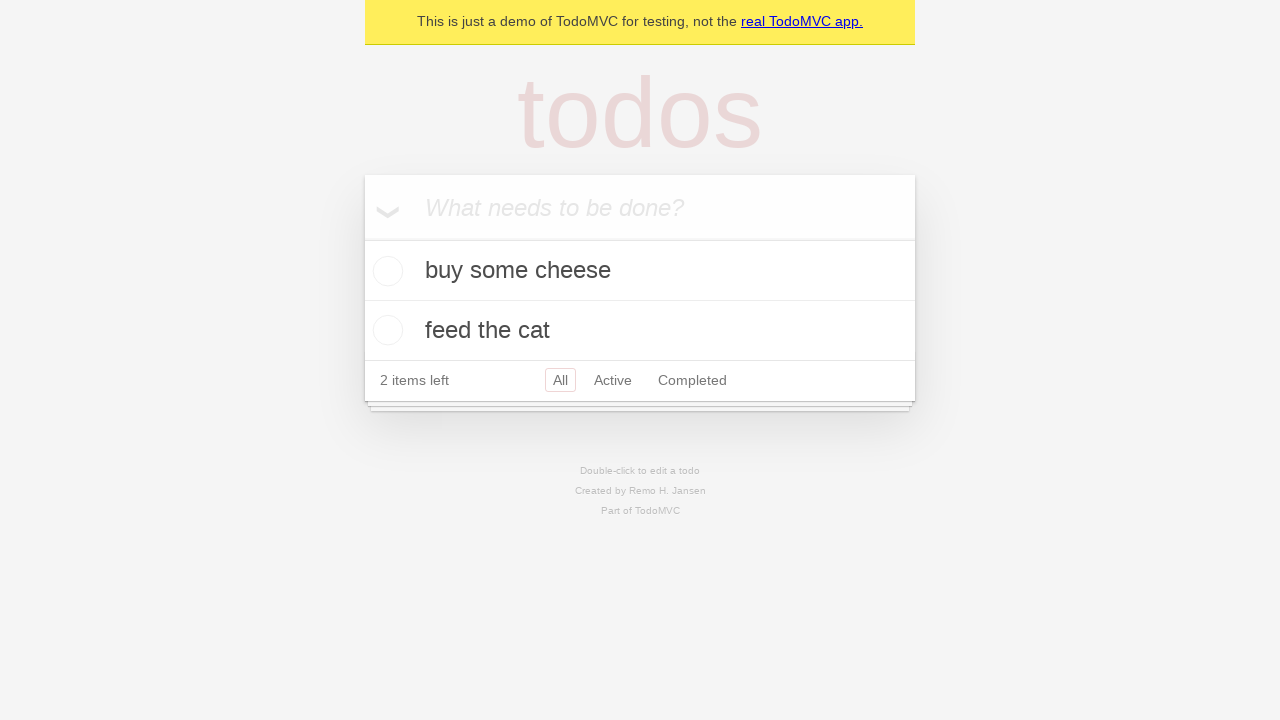

Filled new todo field with 'book a doctors appointment' on internal:attr=[placeholder="What needs to be done?"i]
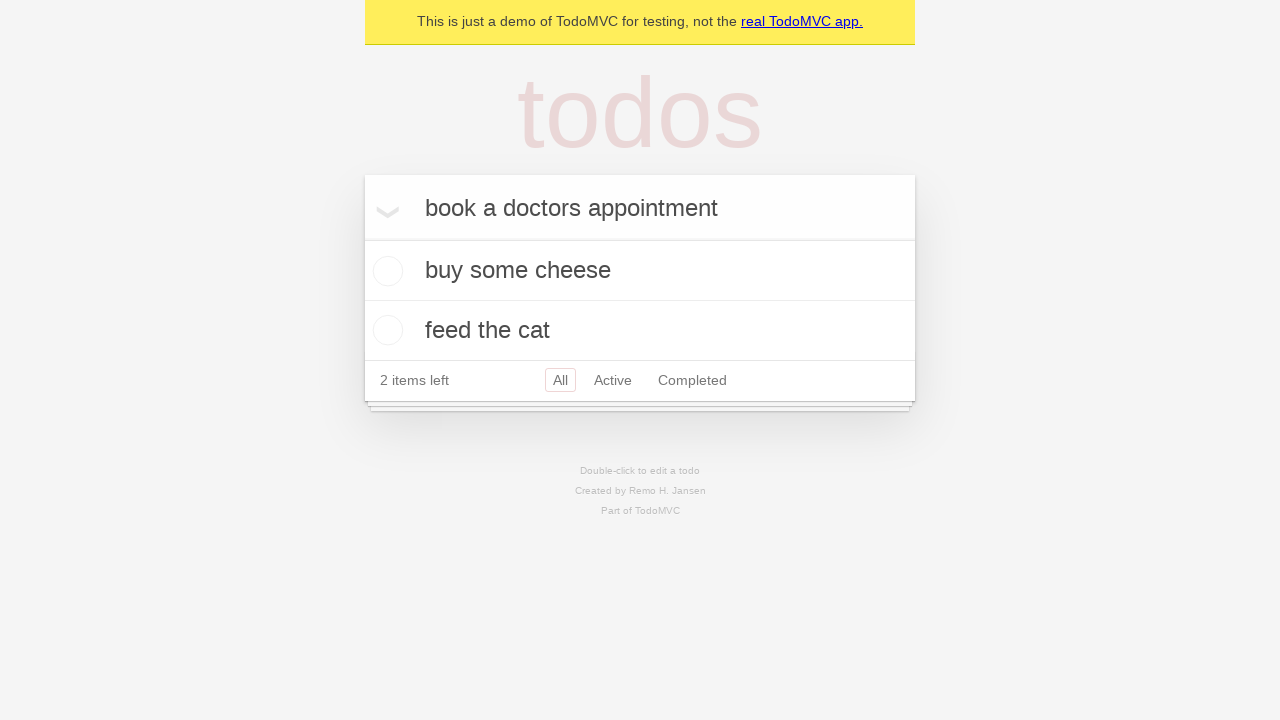

Pressed Enter to create todo 'book a doctors appointment' on internal:attr=[placeholder="What needs to be done?"i]
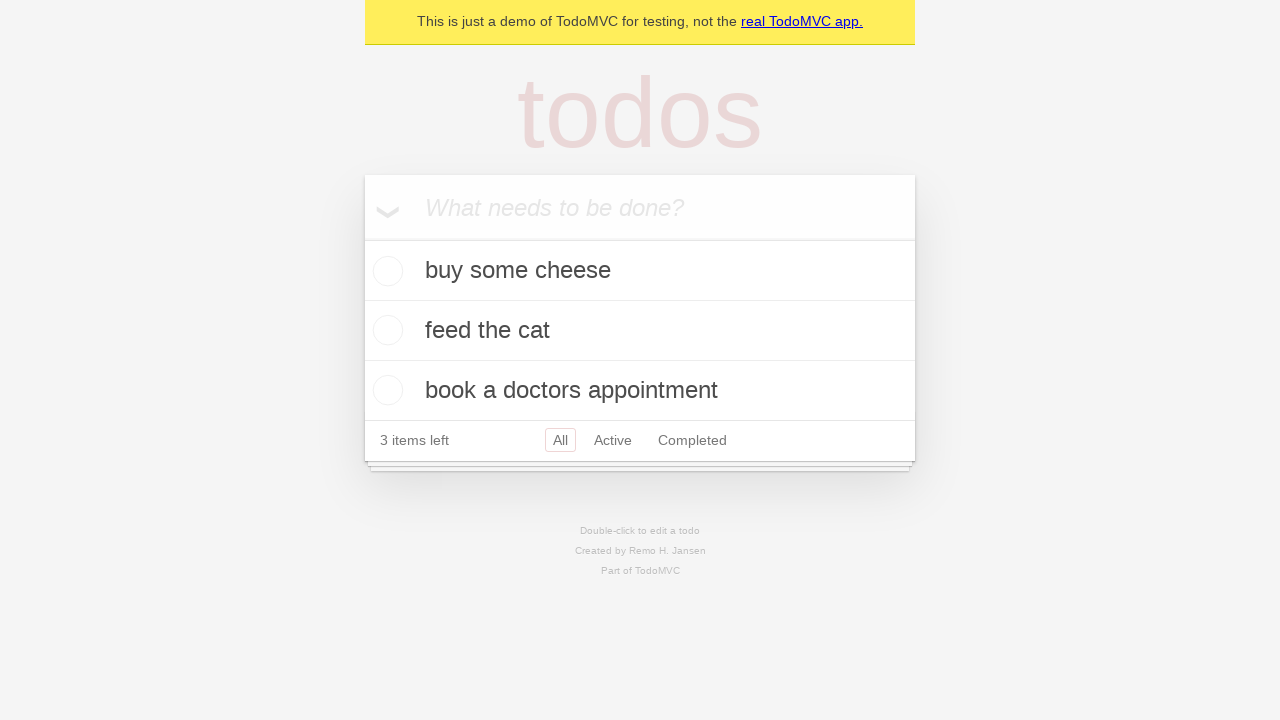

Double-clicked second todo item to enter edit mode at (640, 331) on internal:testid=[data-testid="todo-item"s] >> nth=1
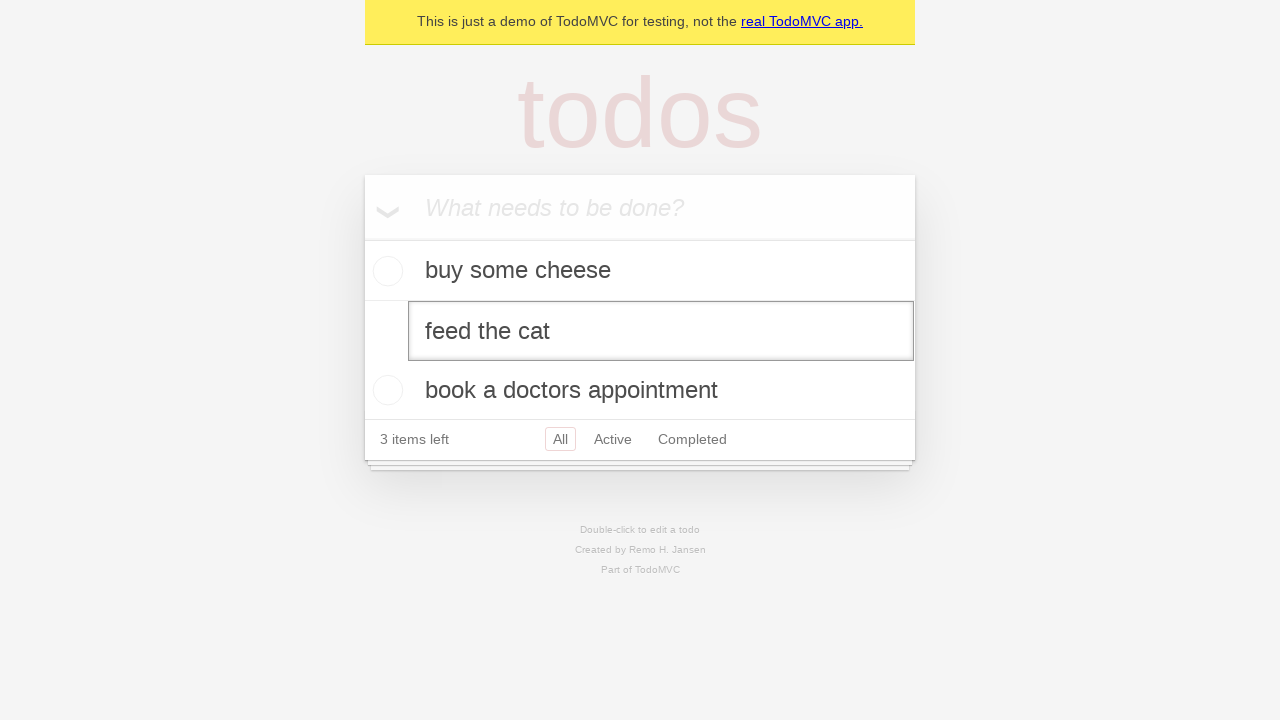

Filled edit field with 'buy some sausages' on internal:testid=[data-testid="todo-item"s] >> nth=1 >> internal:role=textbox[nam
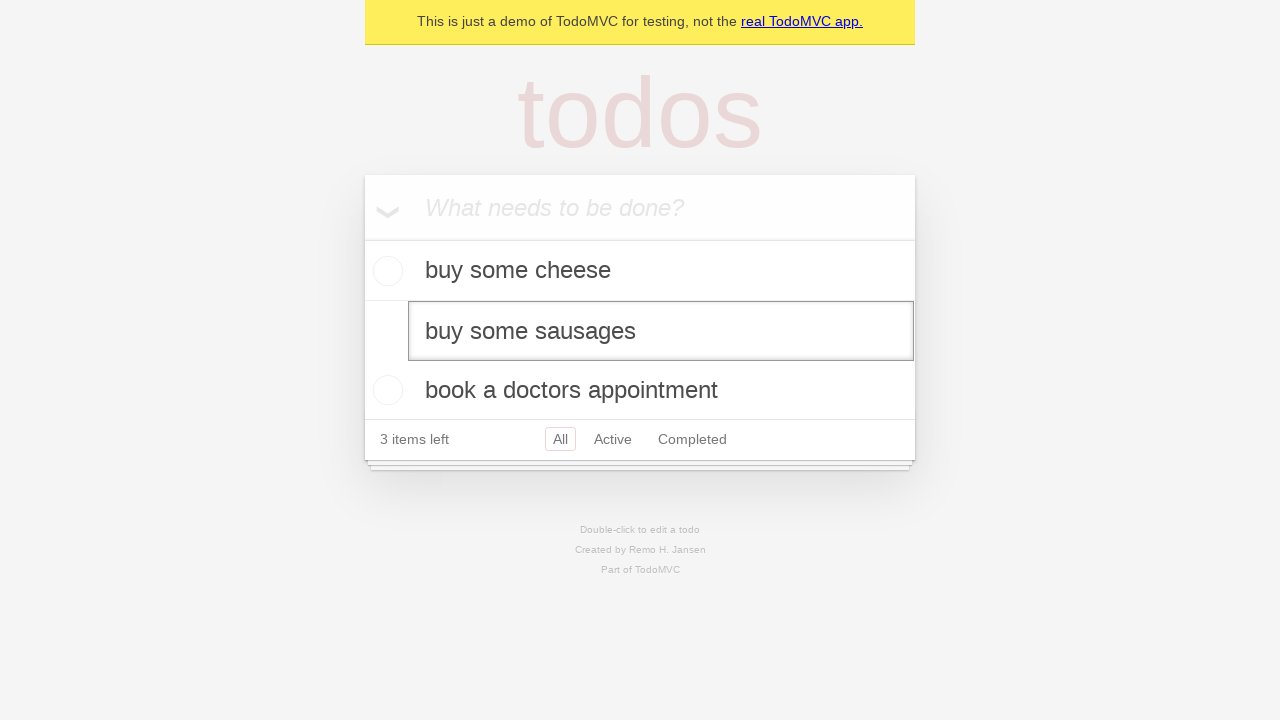

Pressed Escape key to cancel edit on internal:testid=[data-testid="todo-item"s] >> nth=1 >> internal:role=textbox[nam
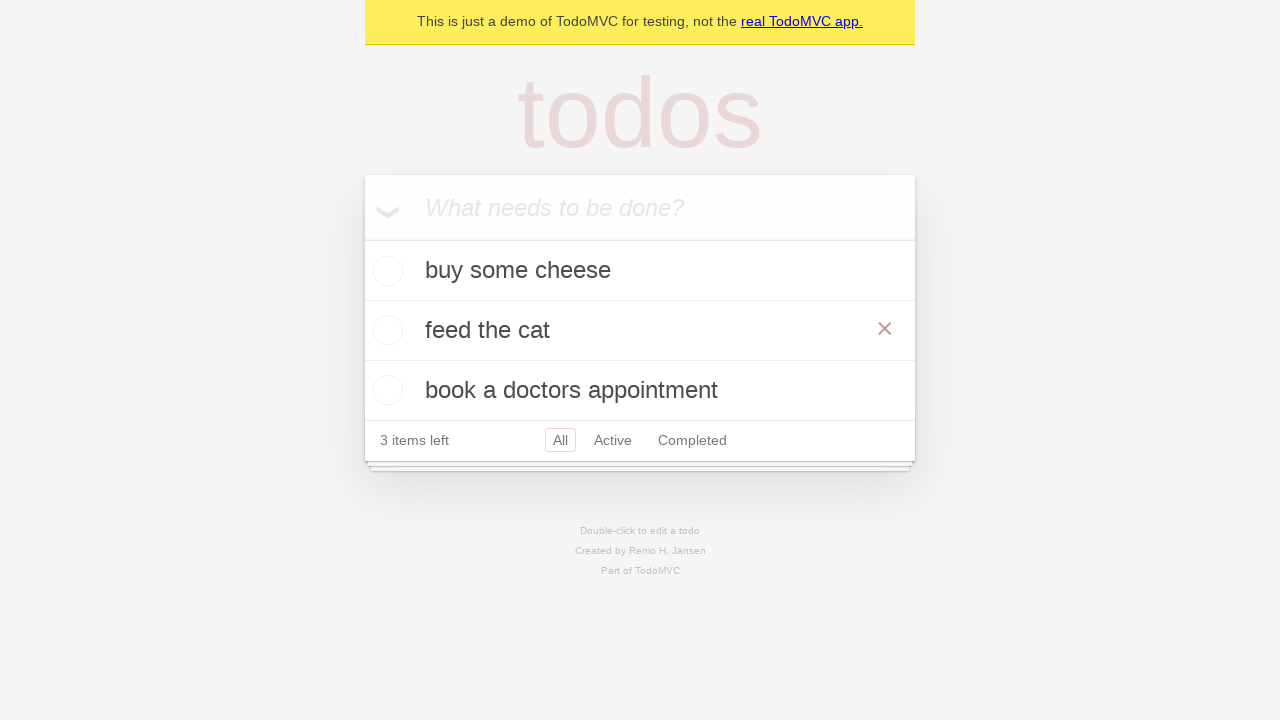

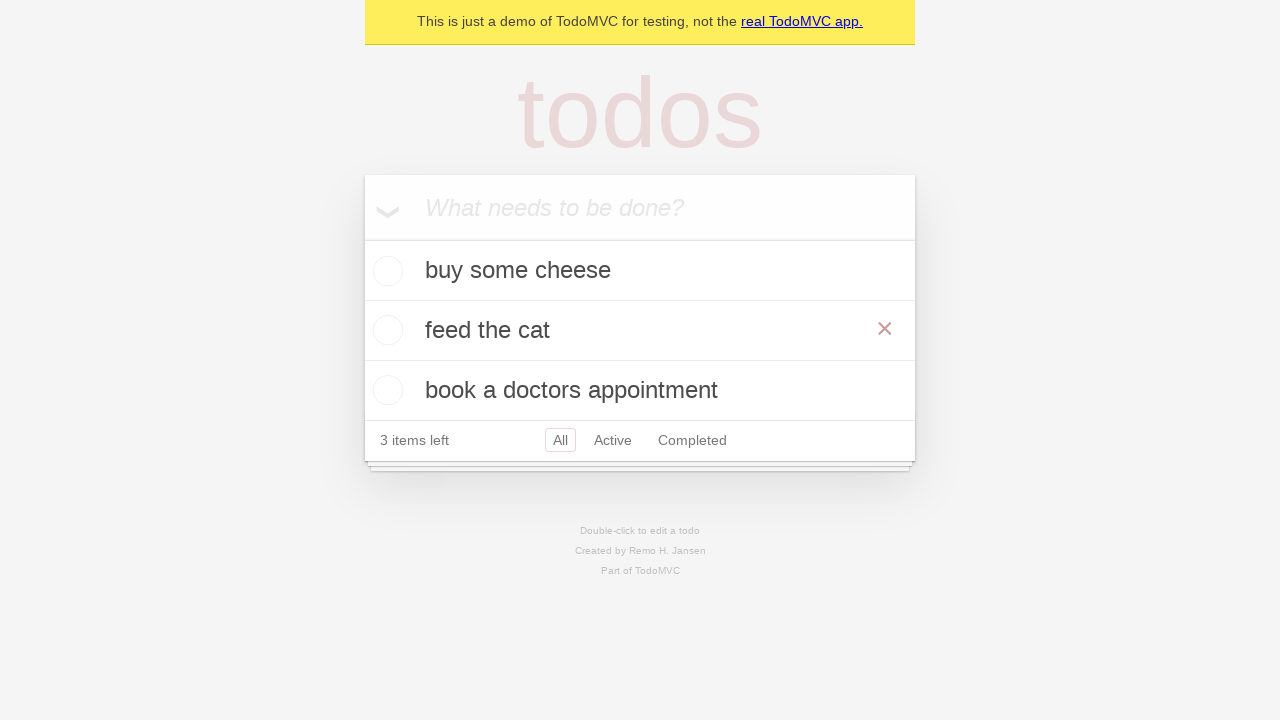